Tests different types of JavaScript alert popups including simple alerts, confirmation dialogs, and prompt dialogs with text input

Starting URL: https://demo.automationtesting.in/Alerts.html

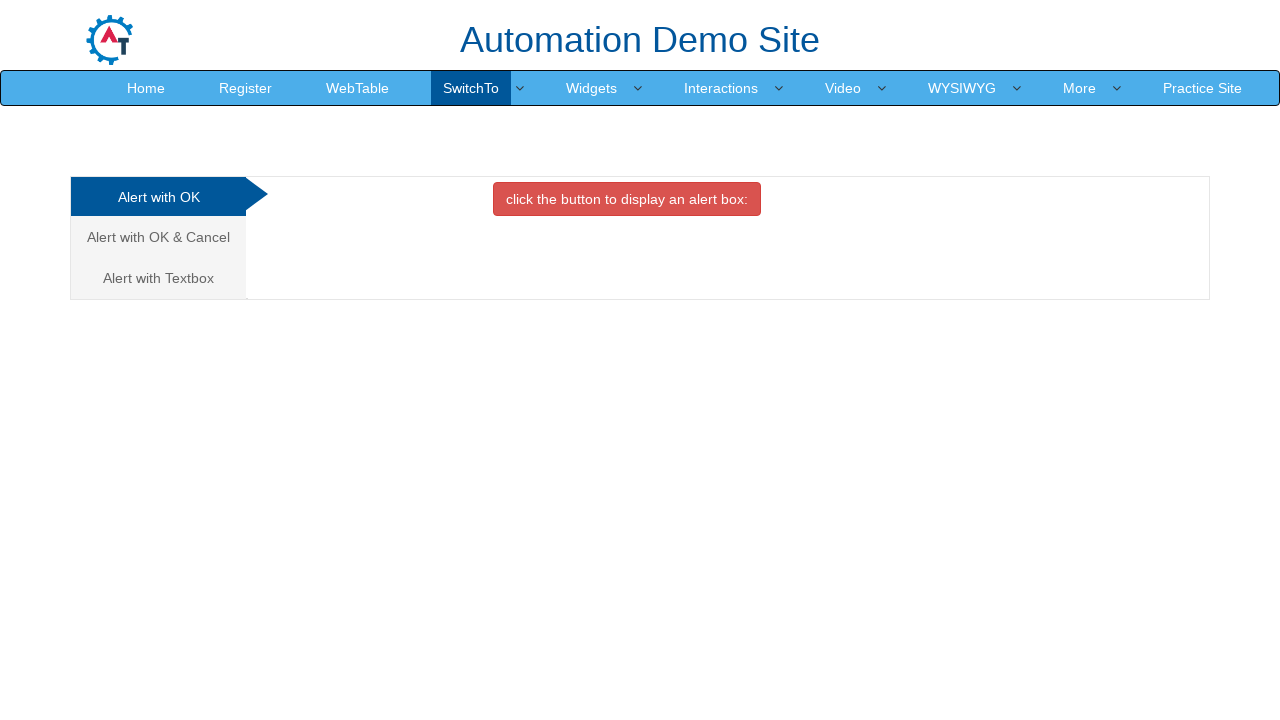

Clicked OK tab to trigger simple alert at (627, 199) on xpath=//div[@id='OKTab']
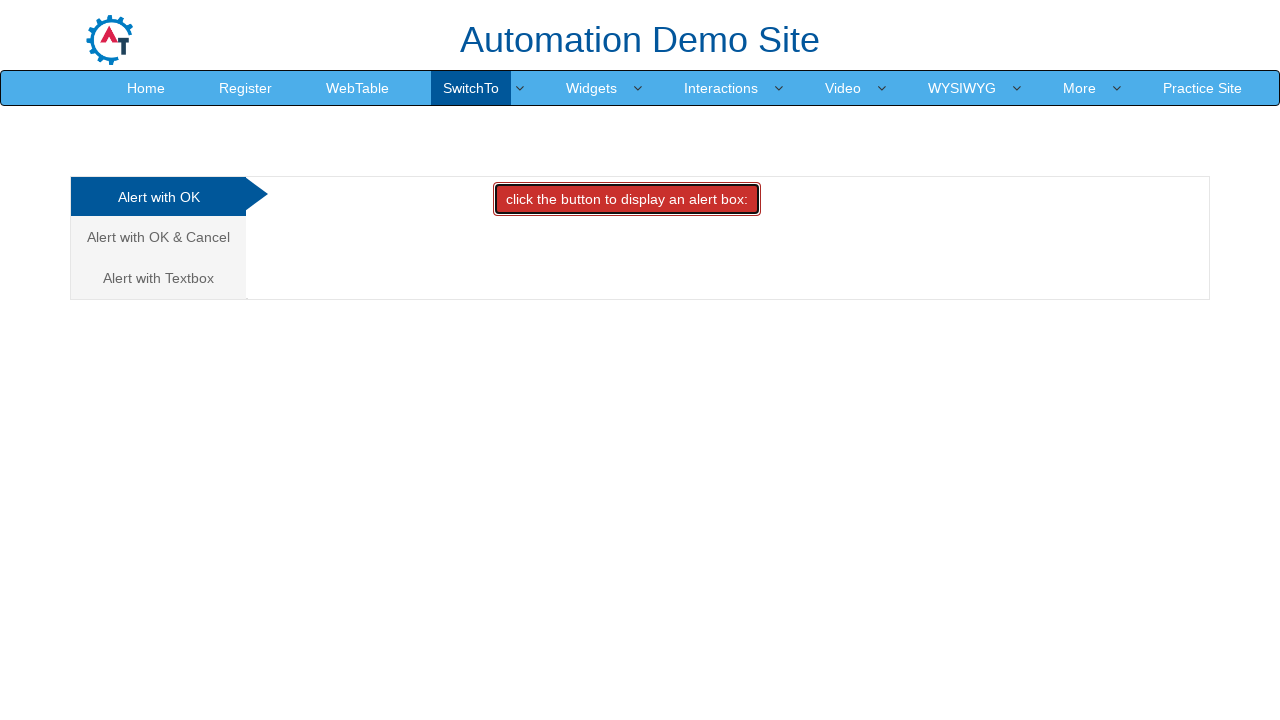

Set up dialog handler to accept simple alert
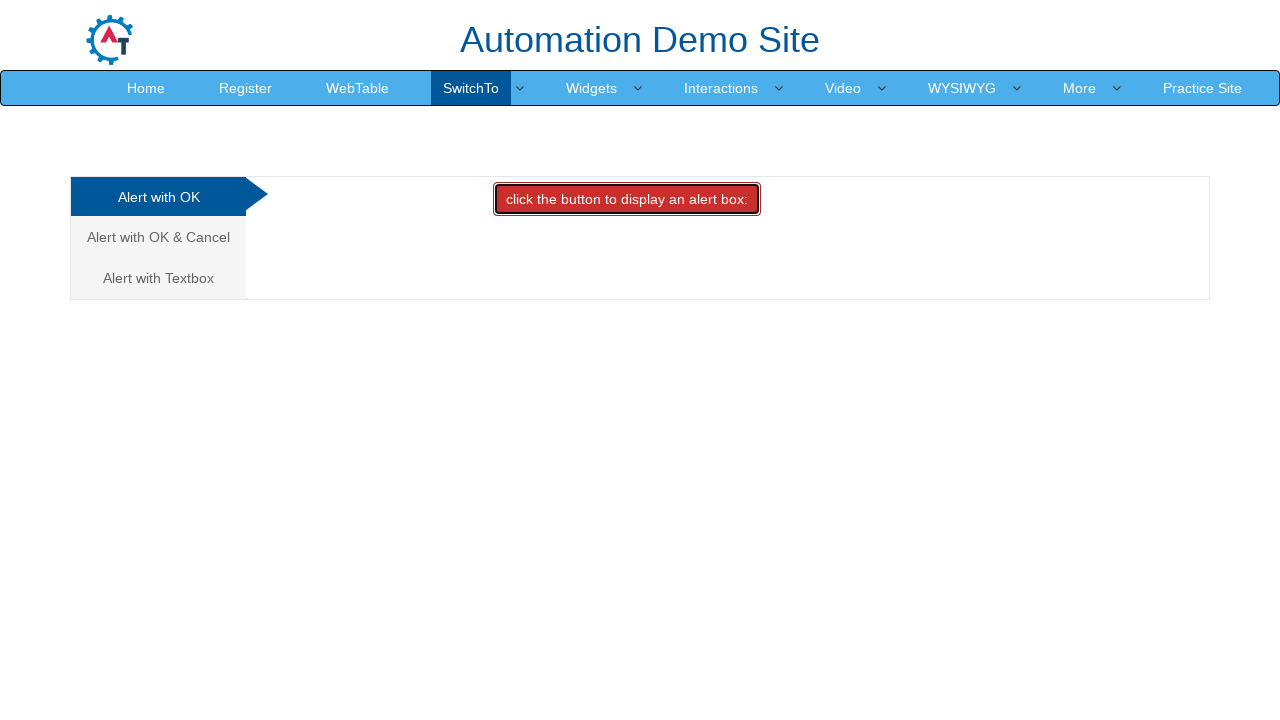

Navigated to Alert with OK & Cancel section at (158, 237) on xpath=//a[text()='Alert with OK & Cancel ']
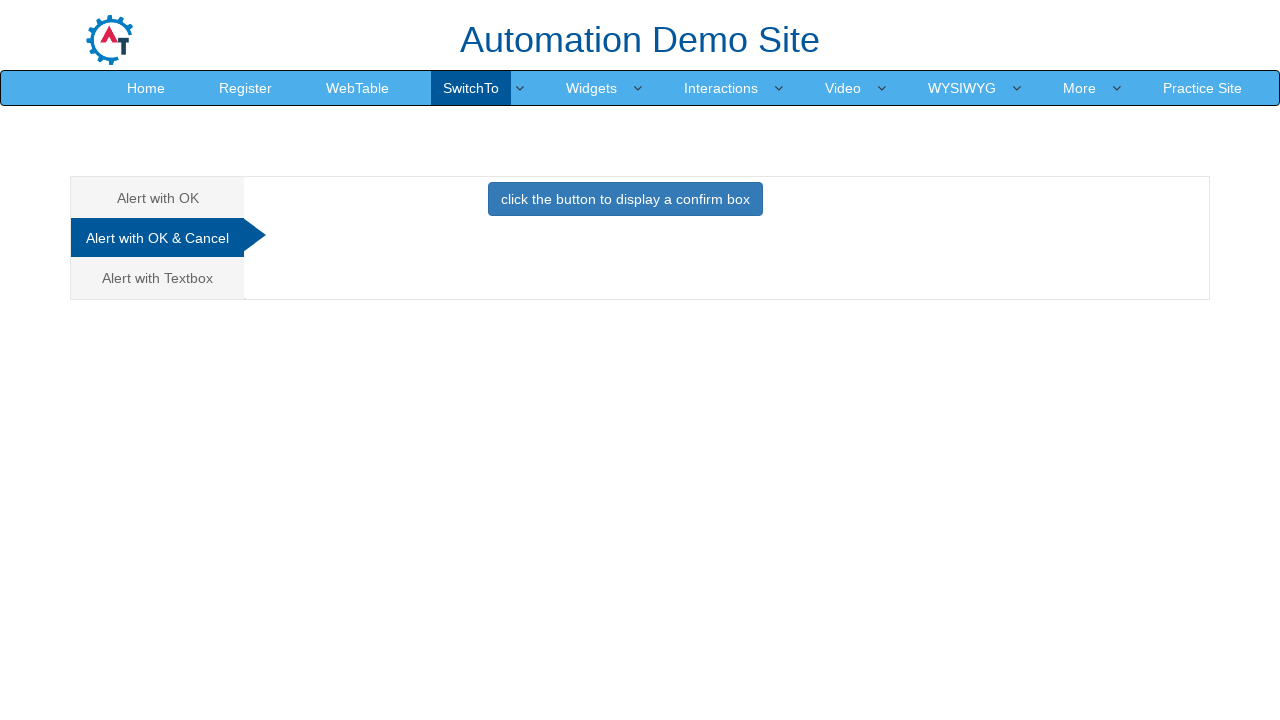

Clicked to trigger confirmation dialog at (625, 204) on xpath=//div[@id='CancelTab']
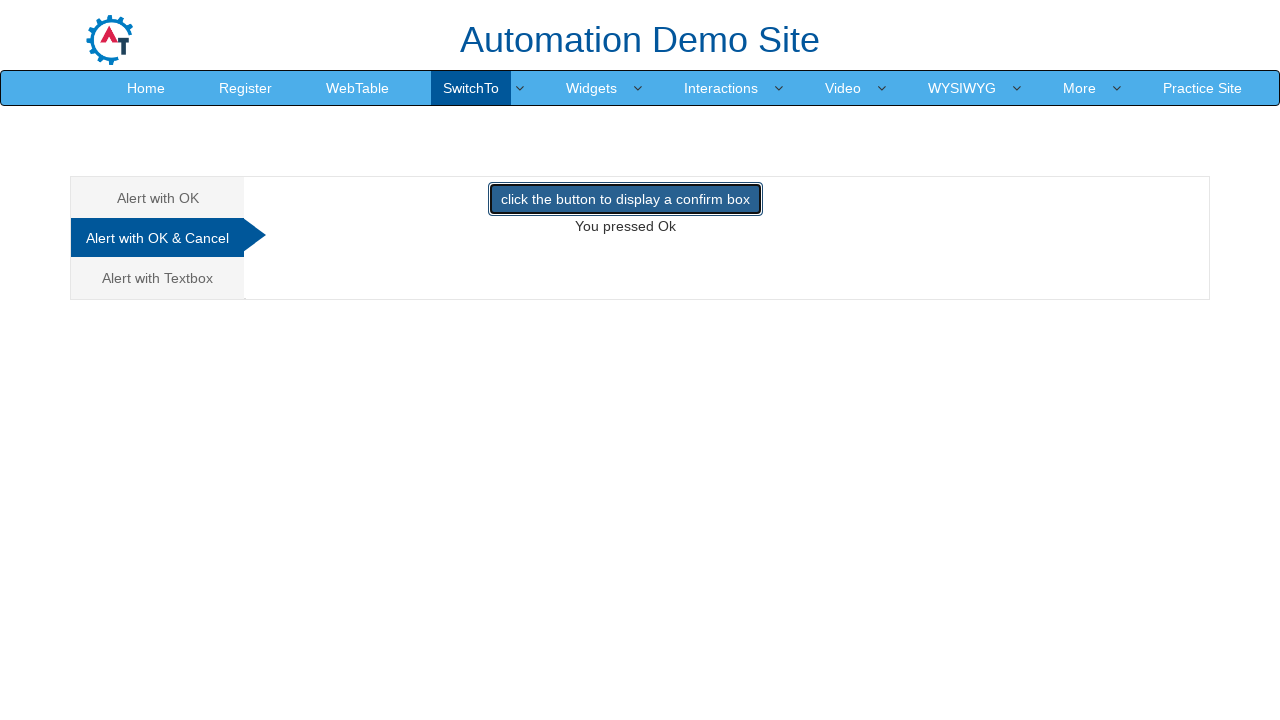

Set up dialog handler to dismiss confirmation dialog
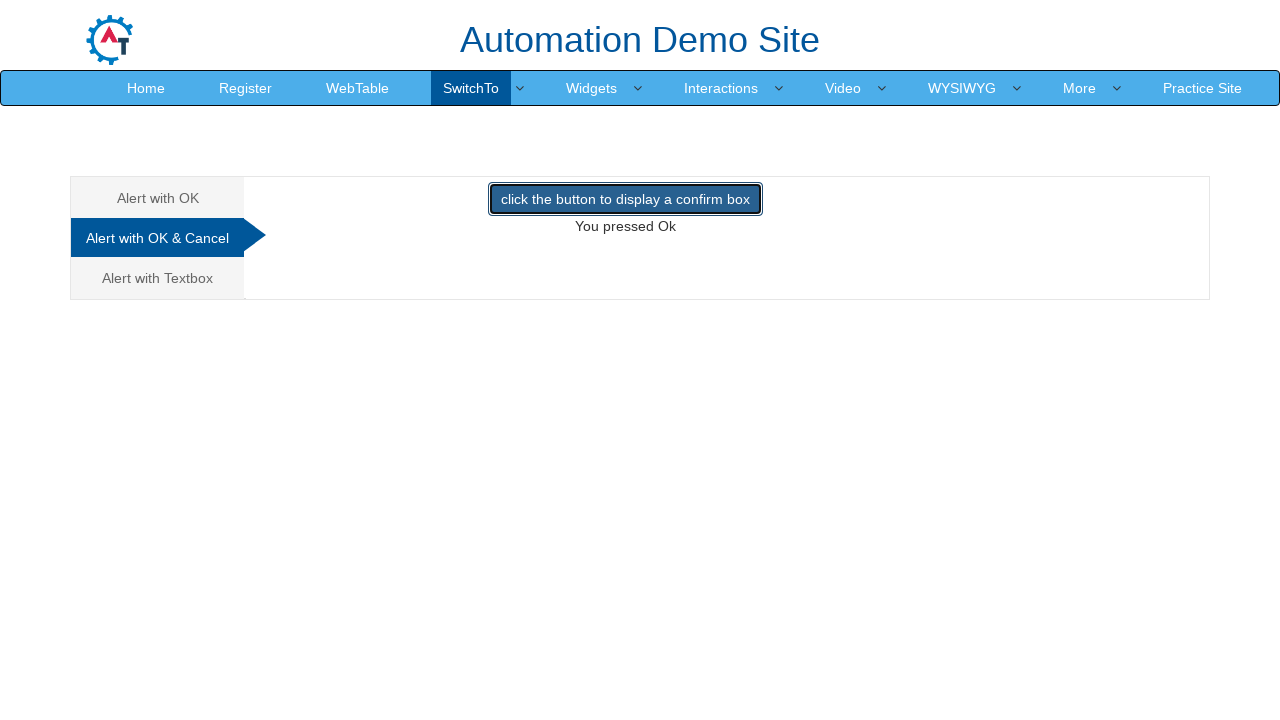

Navigated to Alert with Textbox section at (158, 278) on xpath=//a[text()='Alert with Textbox ']
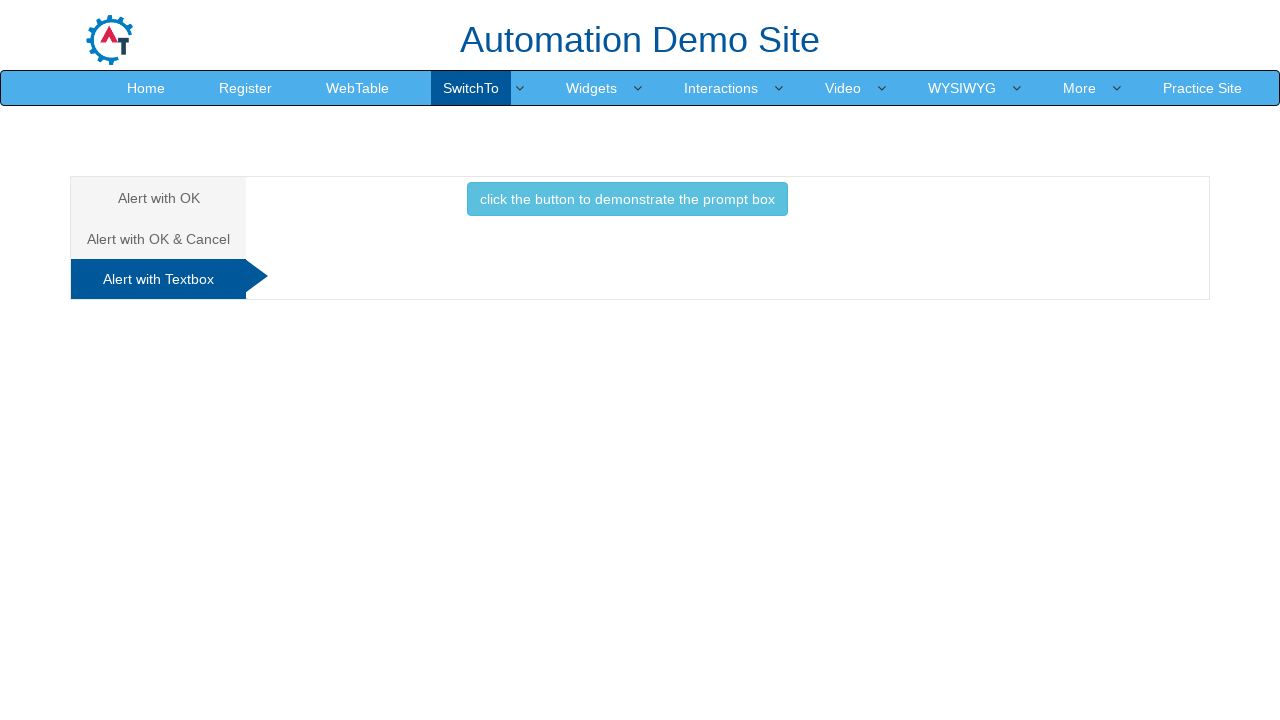

Clicked to trigger prompt dialog at (627, 204) on xpath=//div[@id='Textbox']
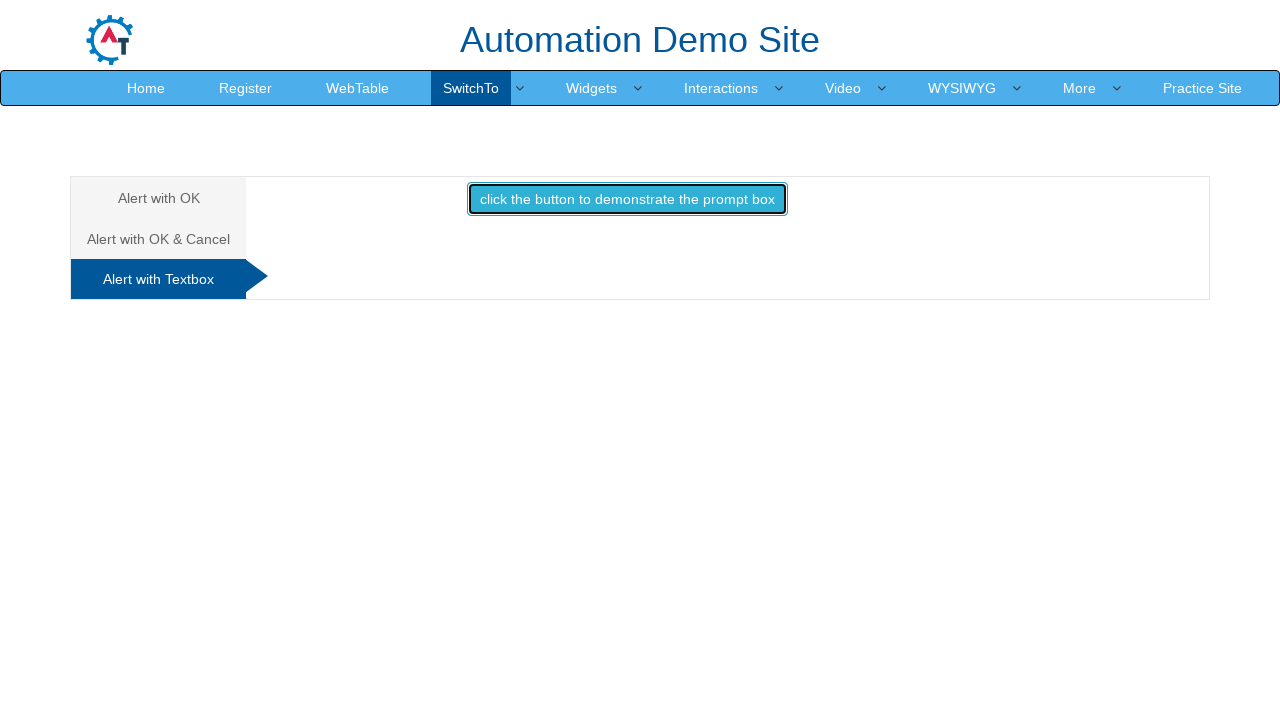

Set up dialog handler to accept prompt dialog with text 'Test123'
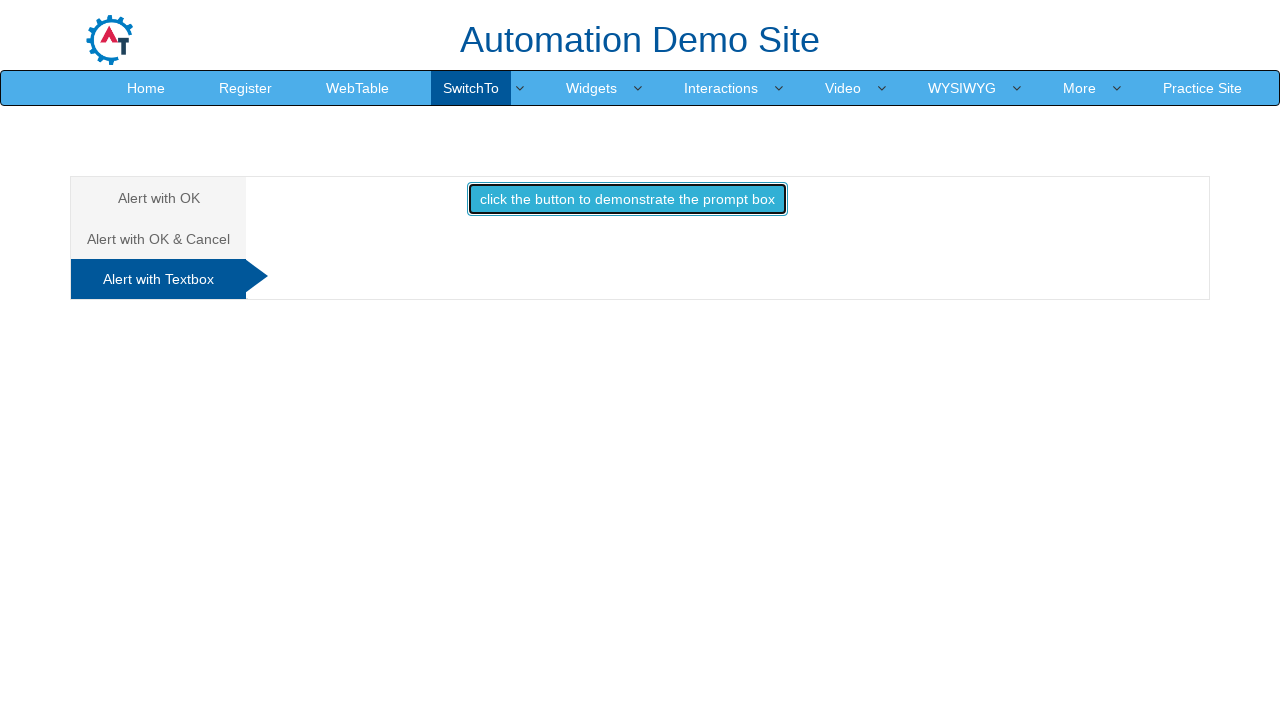

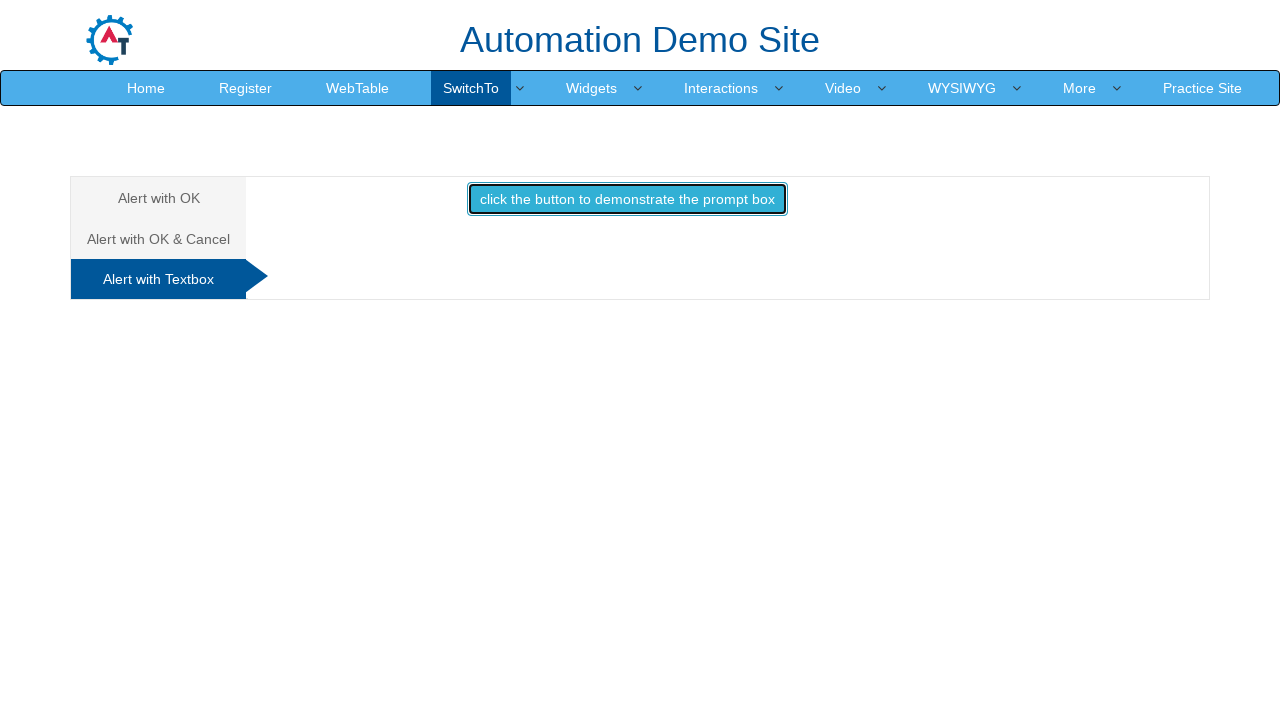